Tests clicking on a transparent element on the Malaicha tea shop homepage, demonstrating the use of class name locator.

Starting URL: https://shop-global.malaicha.com/

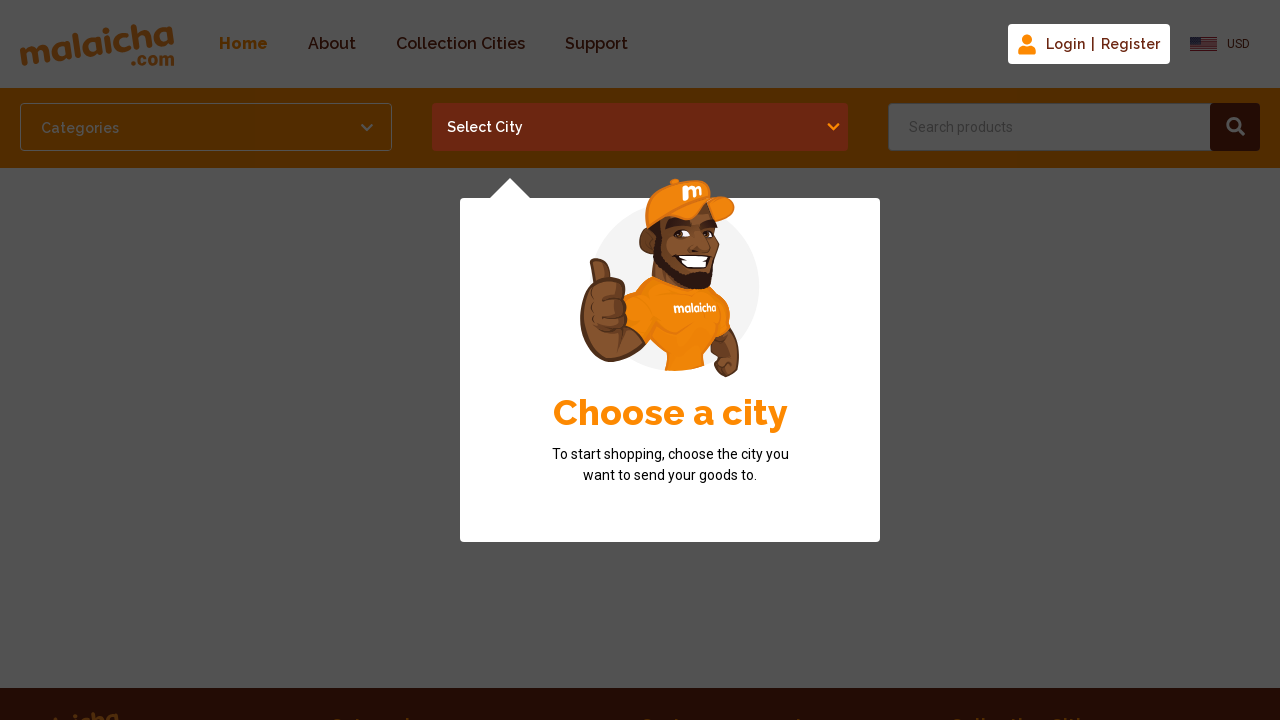

Clicked on transparent element using class name locator at (1089, 44) on .transparent
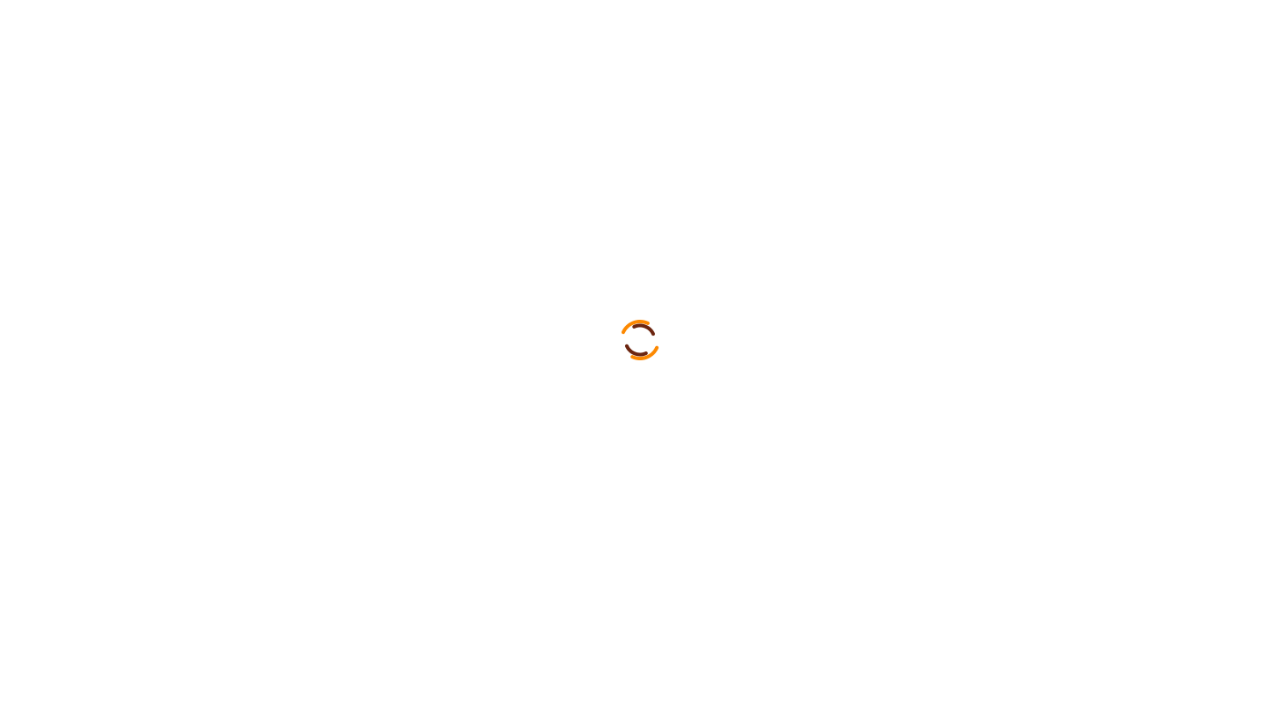

Waited 3 seconds to observe the result of clicking the transparent element
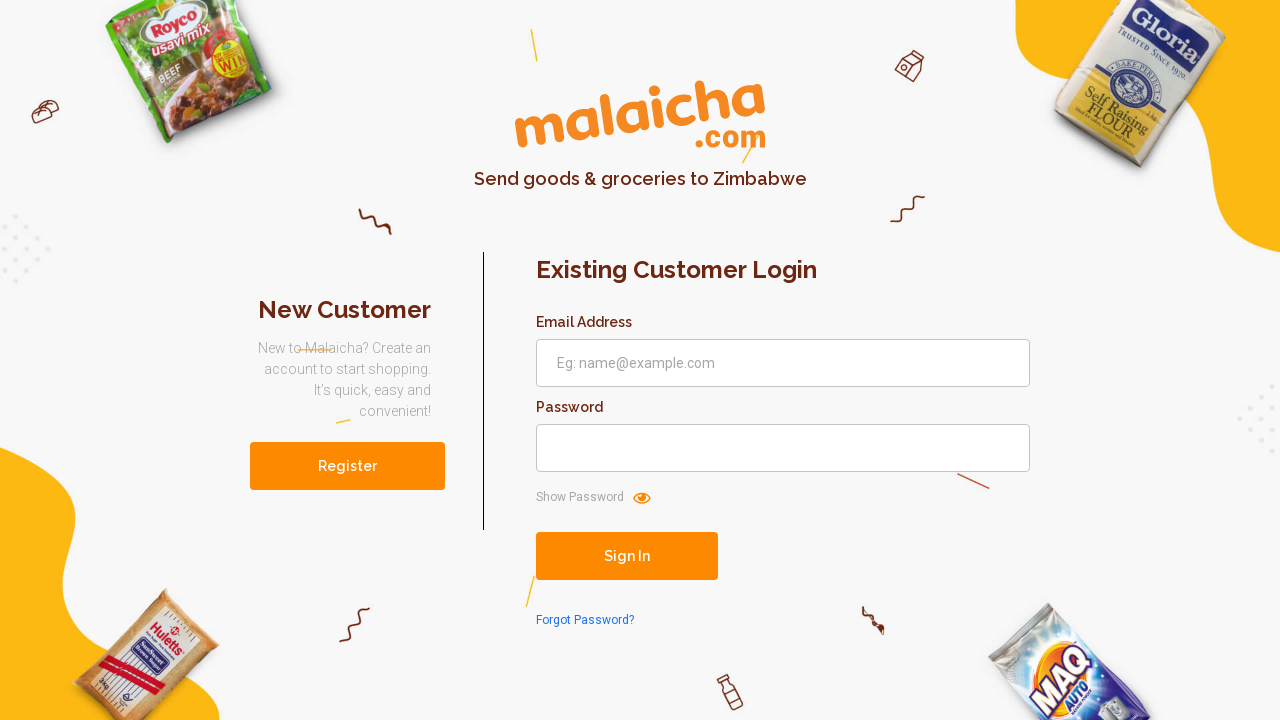

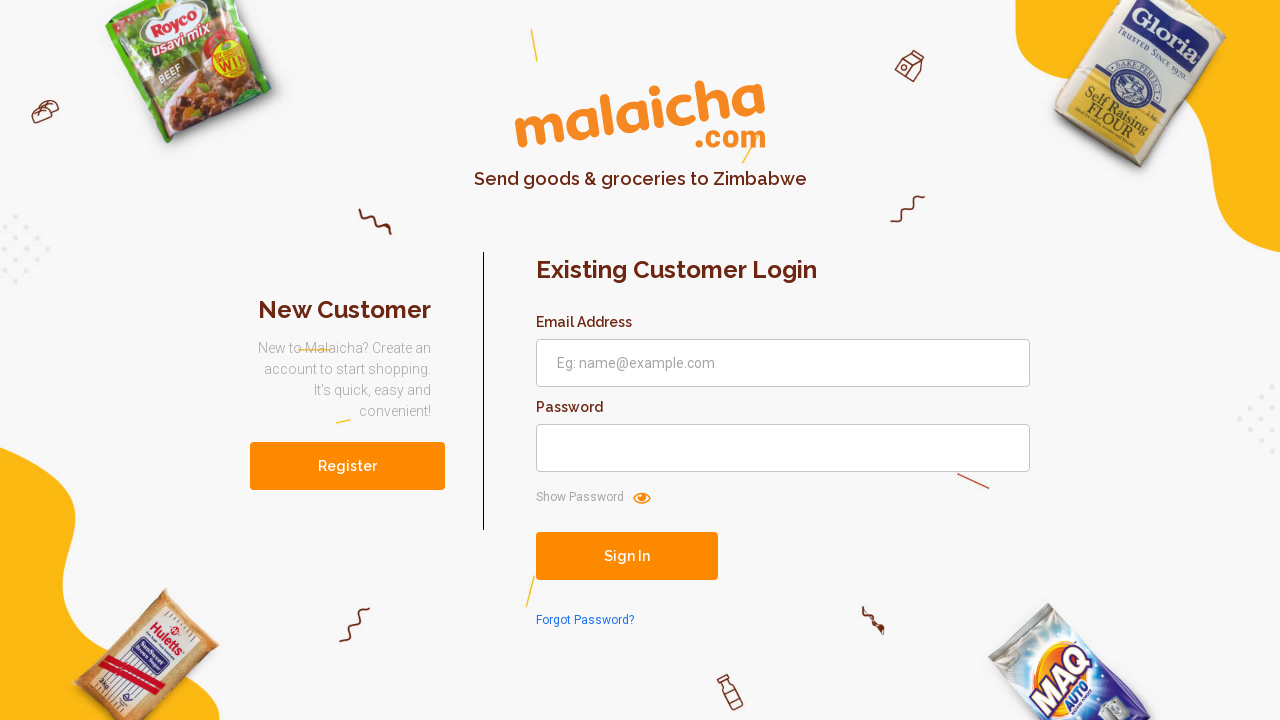